Navigates to a test application homepage and clicks on the Students navigation link

Starting URL: https://gravitymvctestapplication.azurewebsites.net/

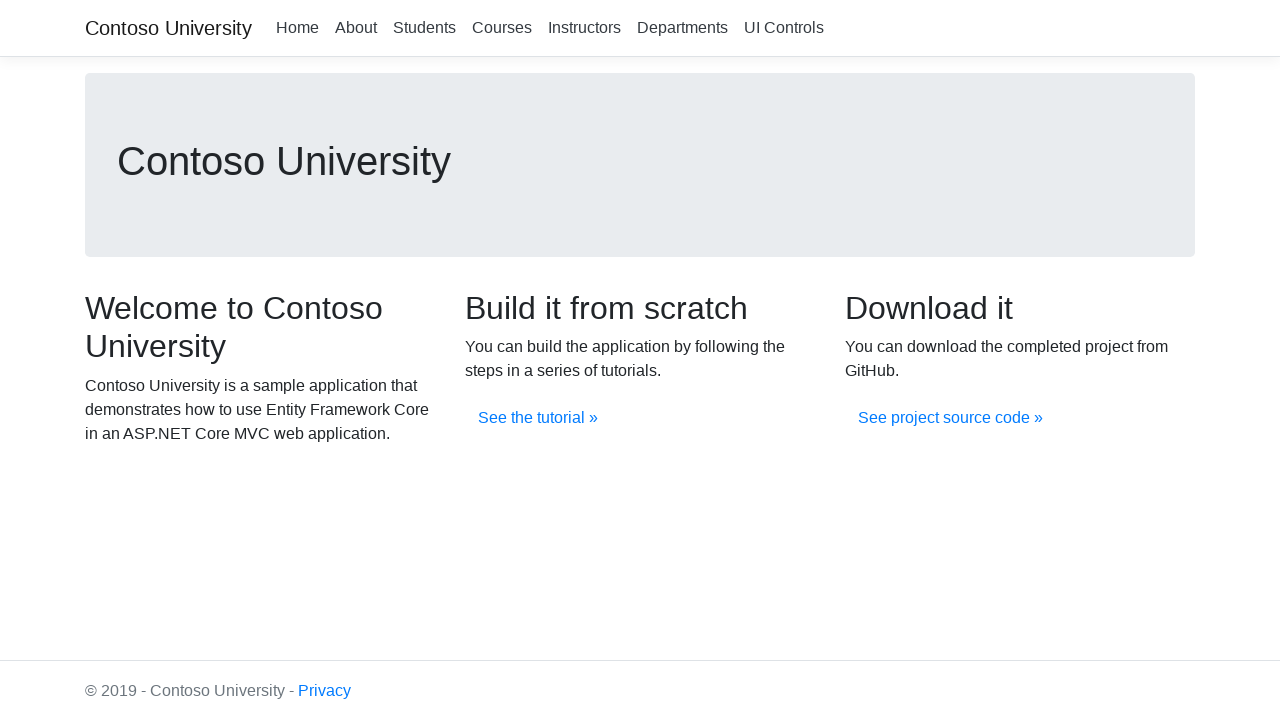

Navigated to Gravity MVC Test Application homepage
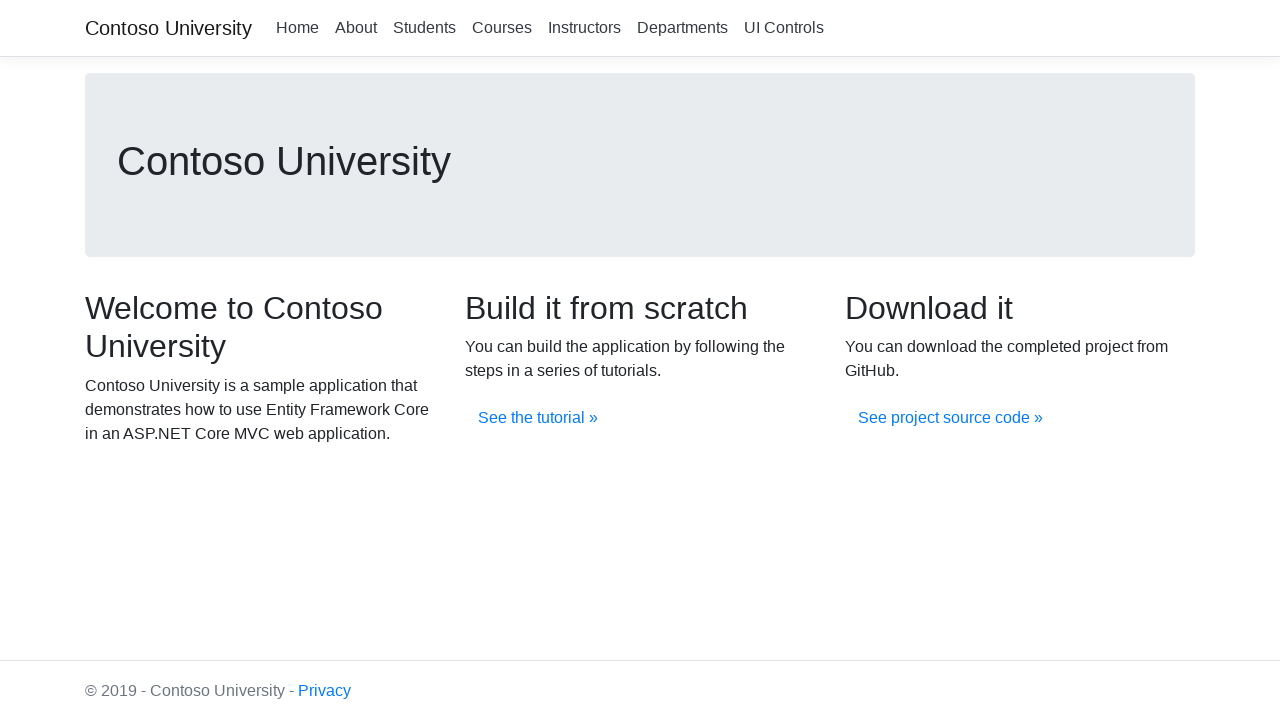

Clicked on Students navigation link at (424, 28) on xpath=//a[.='Students']
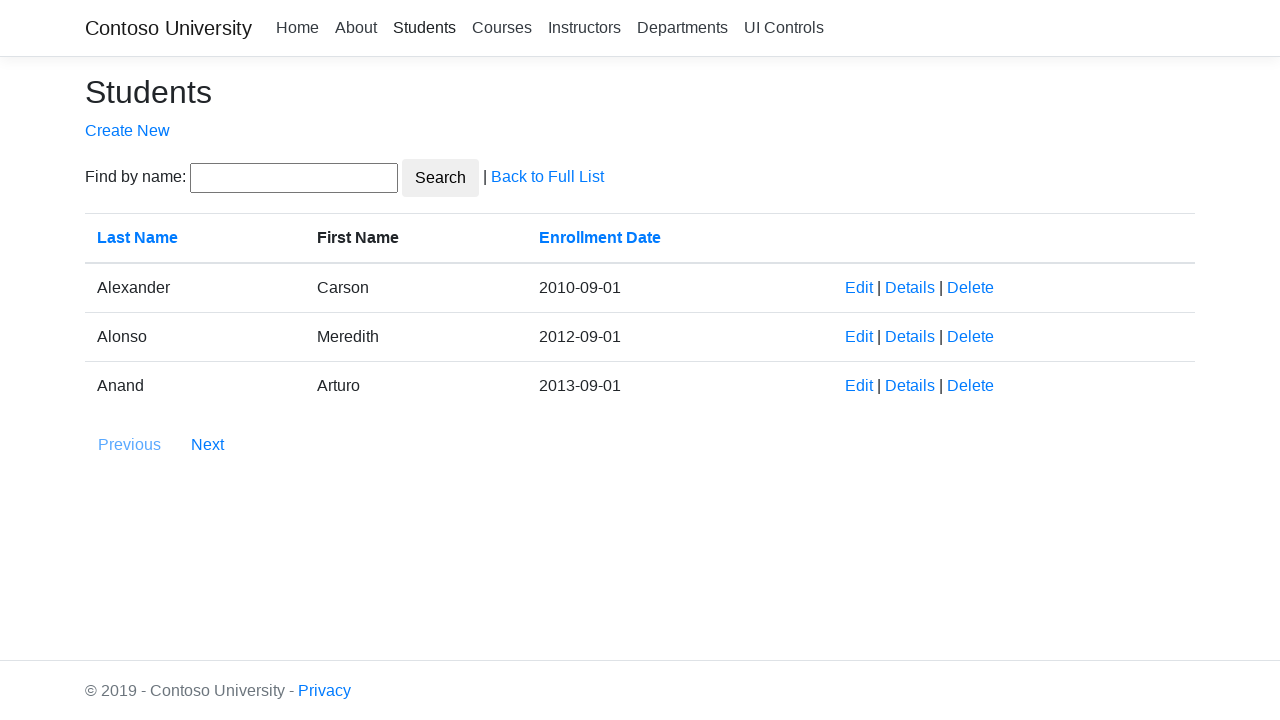

Navigation completed and network idle
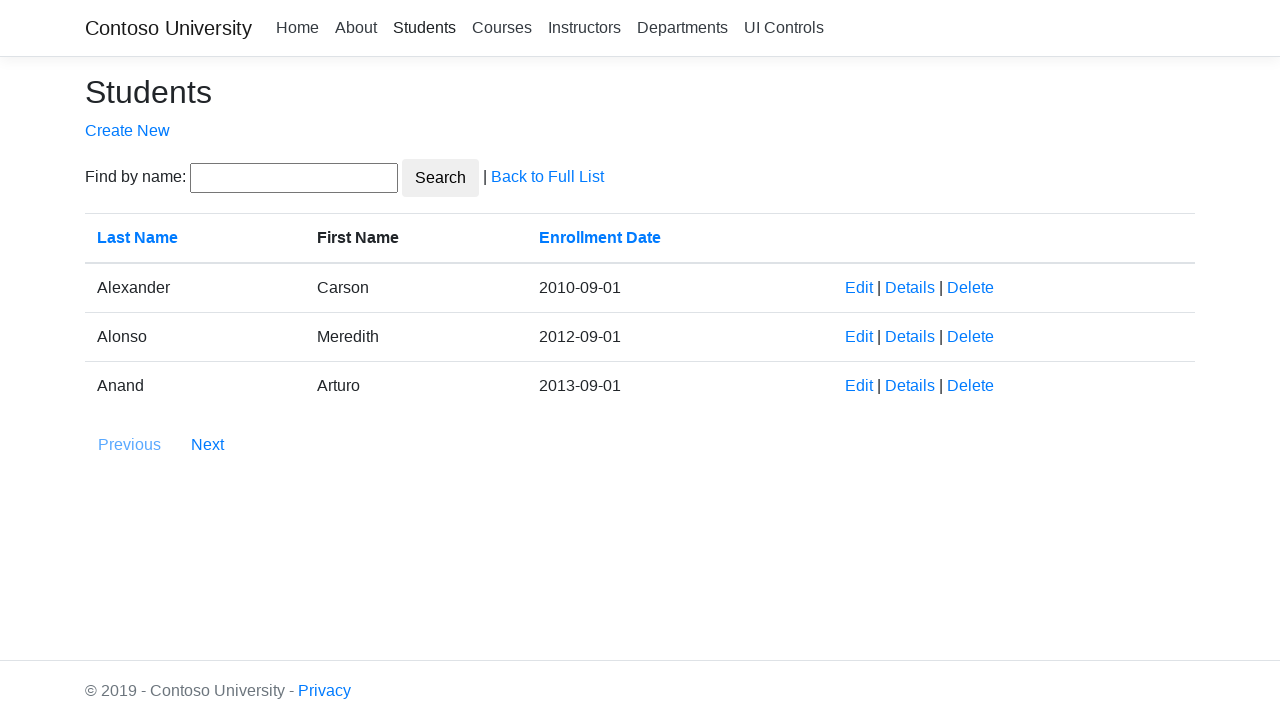

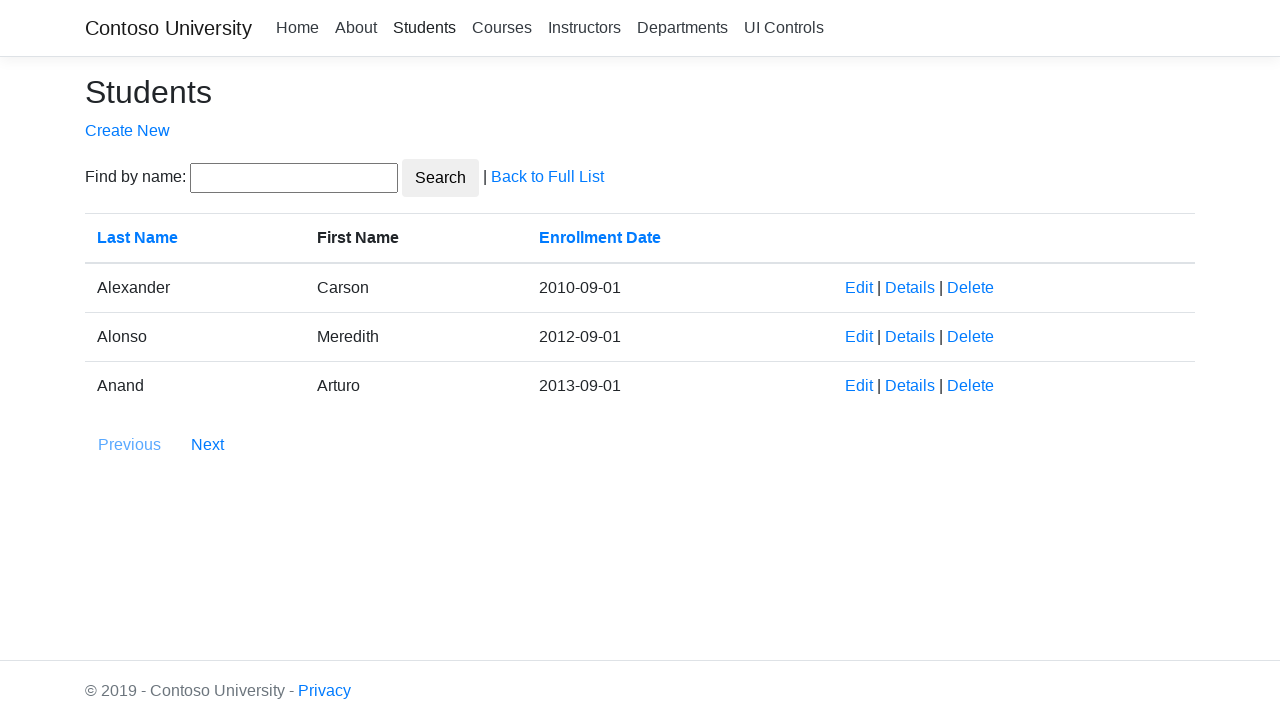